Tests user registration and login flow on Guvi platform by filling out signup form with profile details and then logging in with the created credentials

Starting URL: https://www.guvi.in/

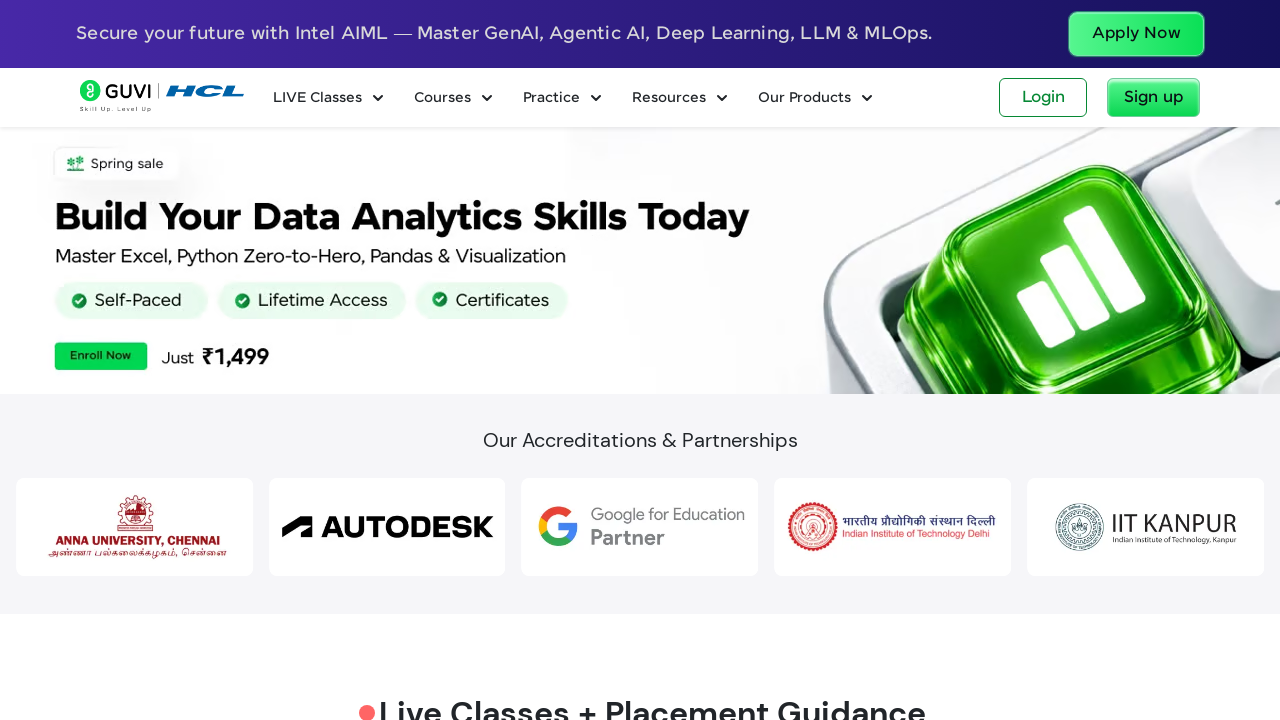

Clicked Sign up button at (1154, 98) on text='Sign up'
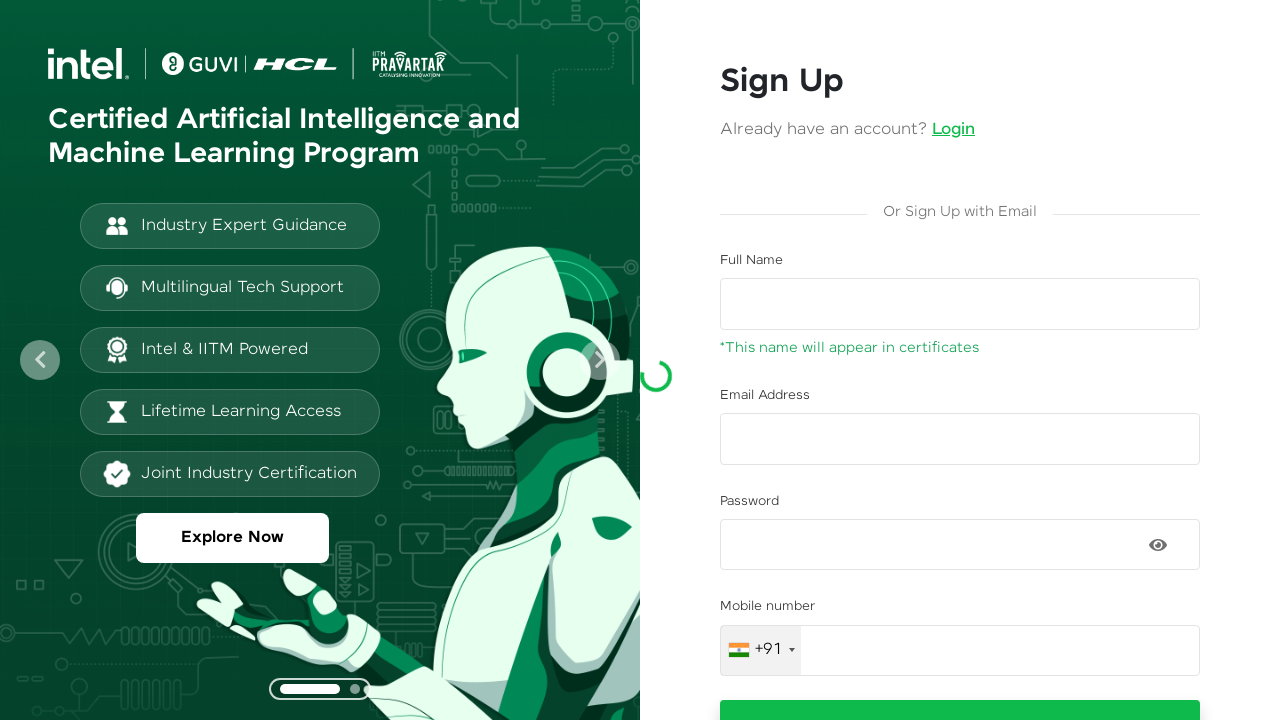

Signup form loaded
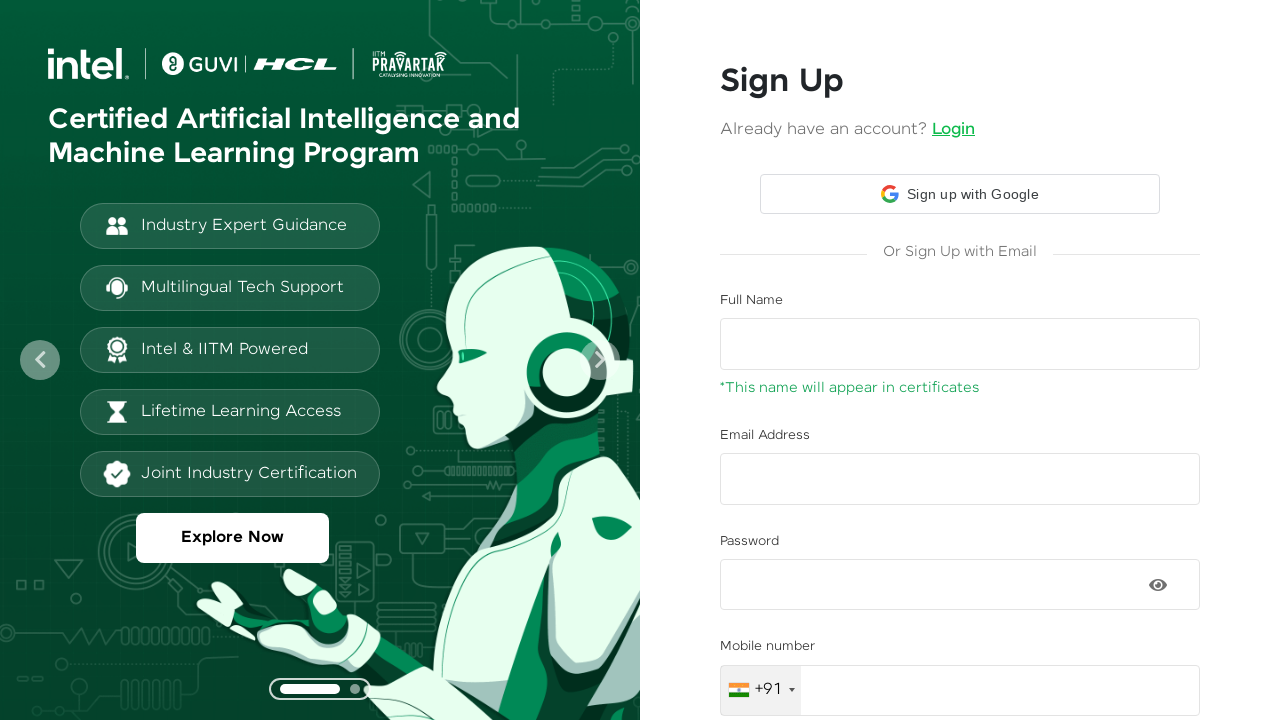

Scrolled to signup button
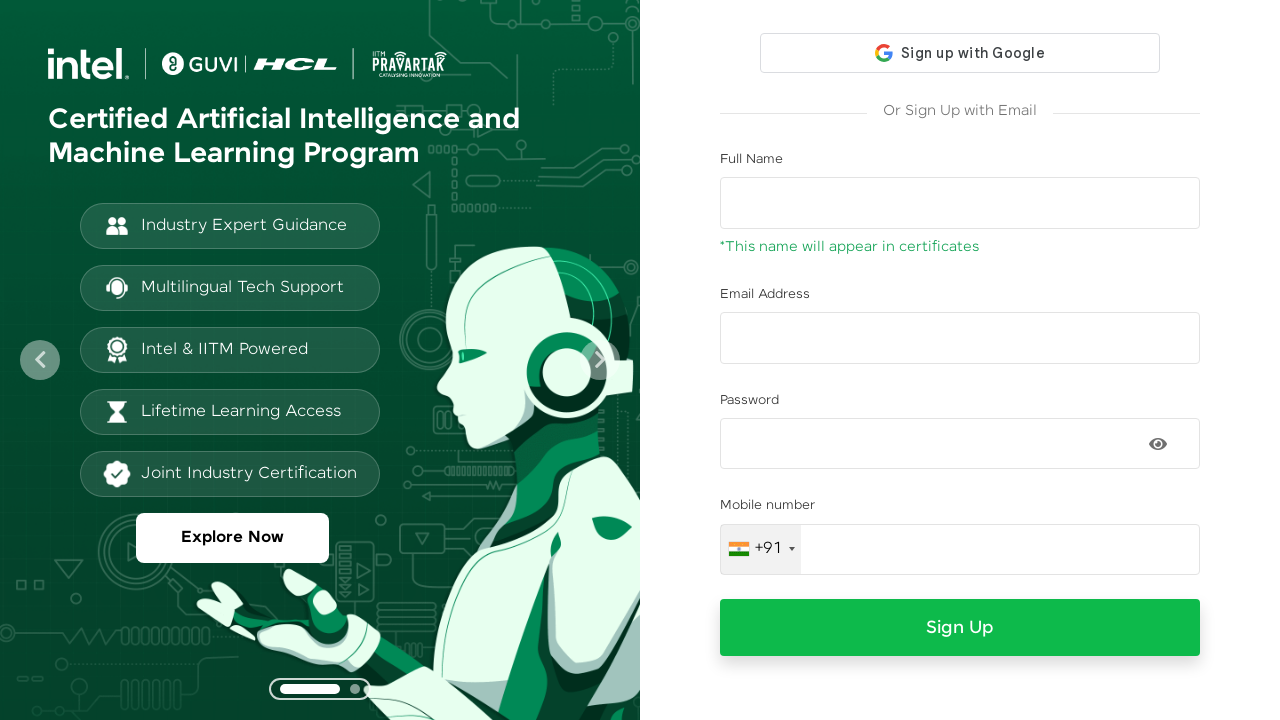

Filled name field with 'David Johnson' on #name
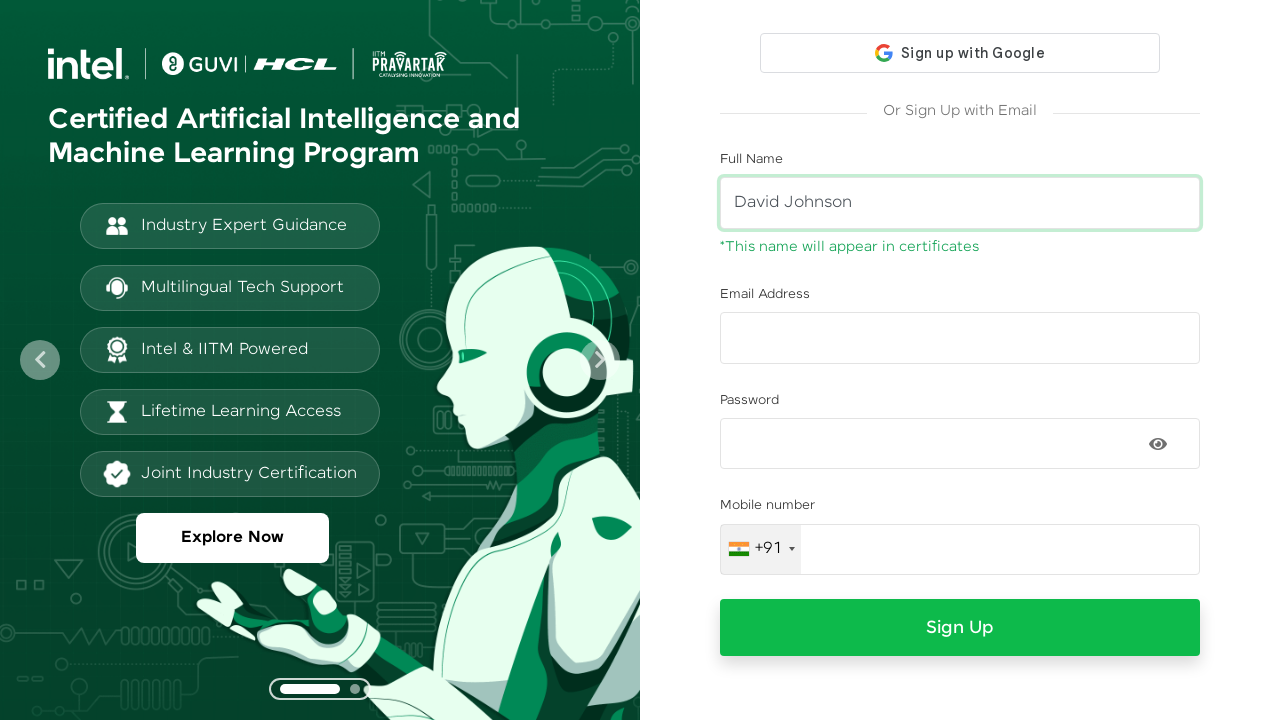

Filled email field with 'djohnson456@example.com' on #email
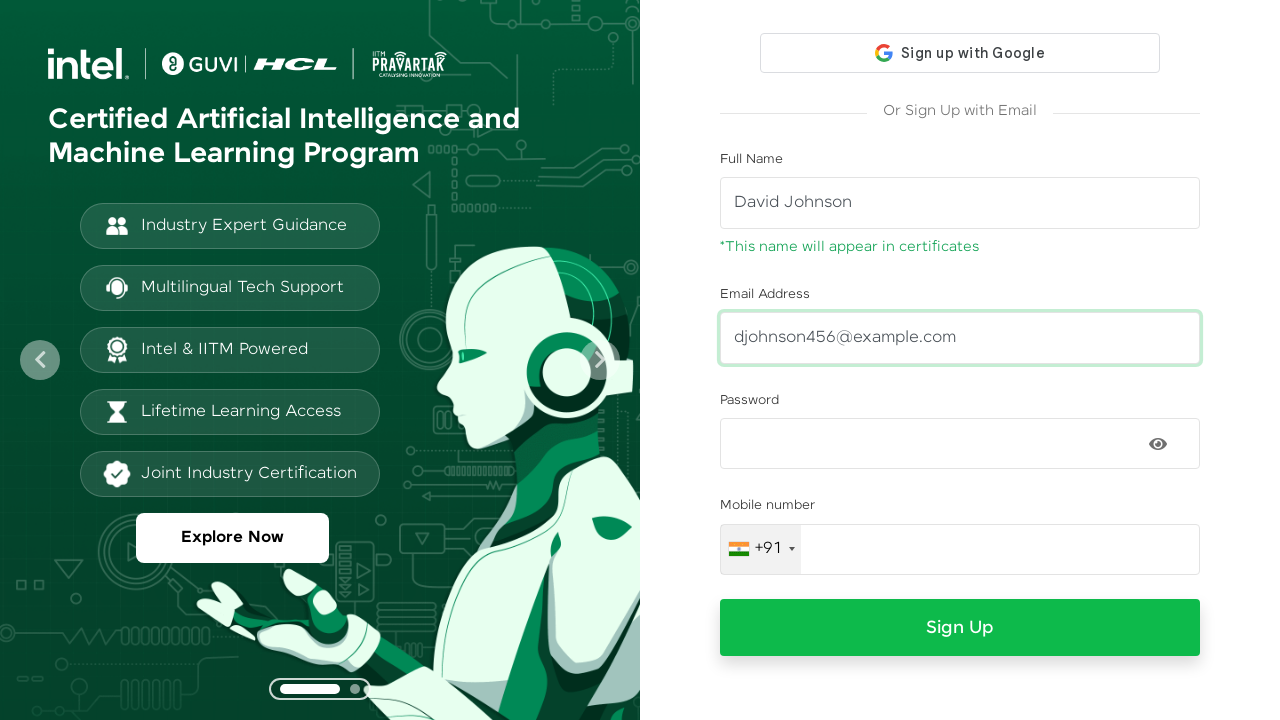

Filled password field on #password
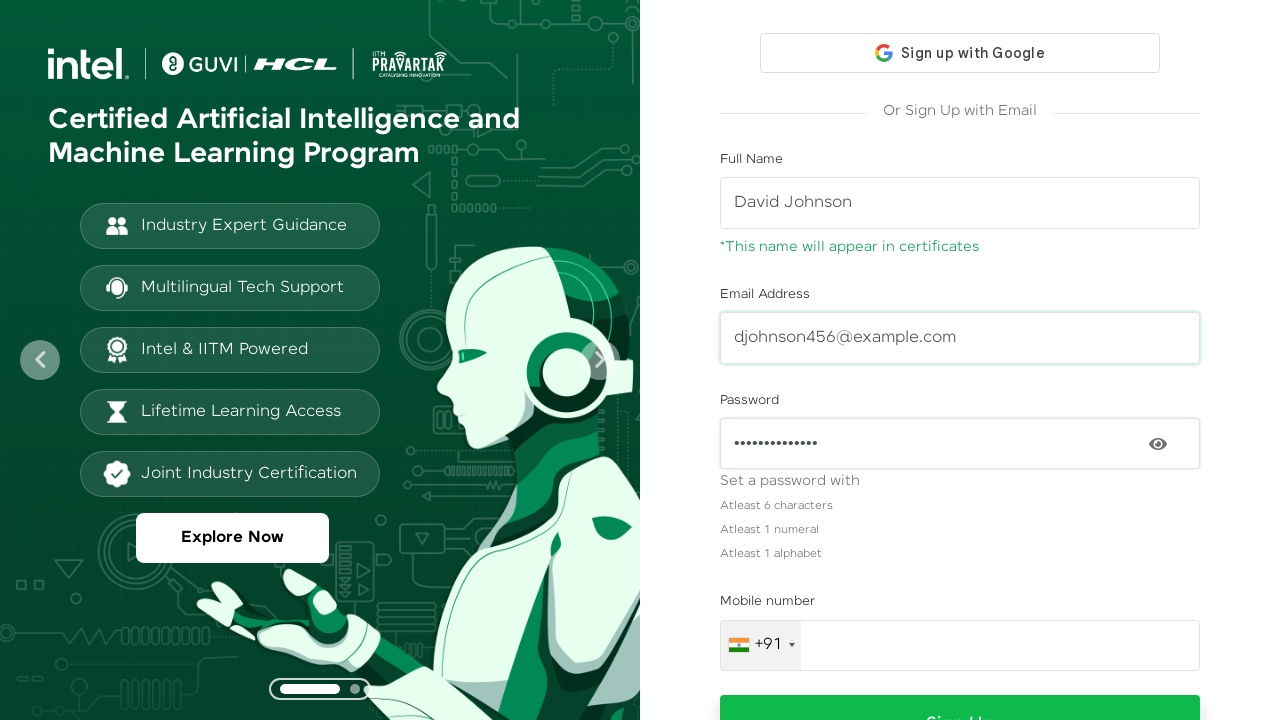

Filled mobile number field with '9876543210' on #mobileNumber
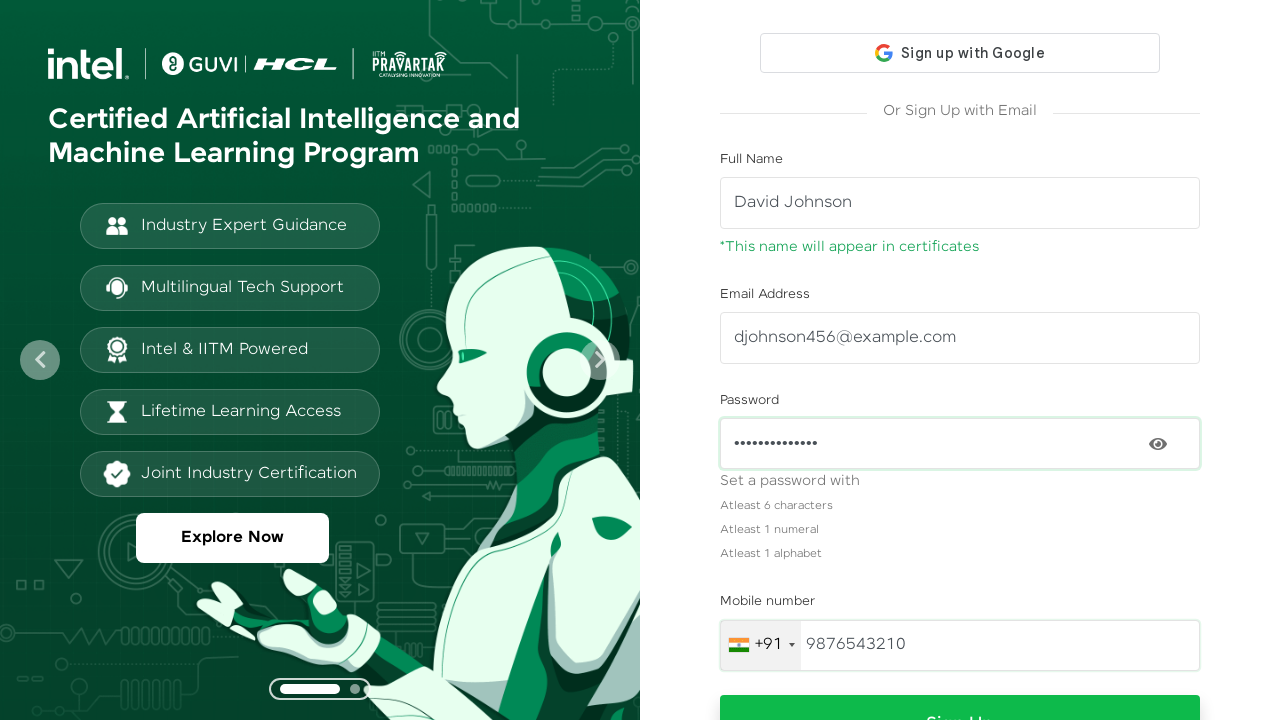

Clicked signup button to submit initial registration at (960, 692) on #signup-btn
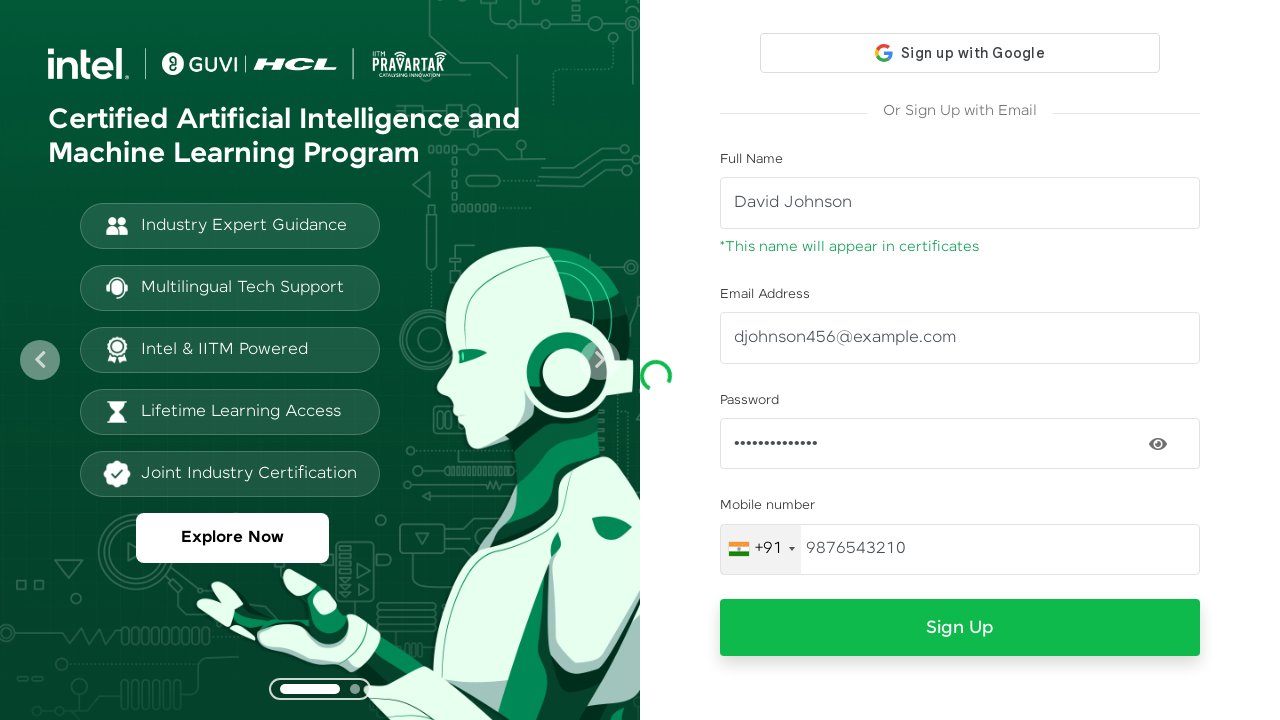

Profile dropdown appeared
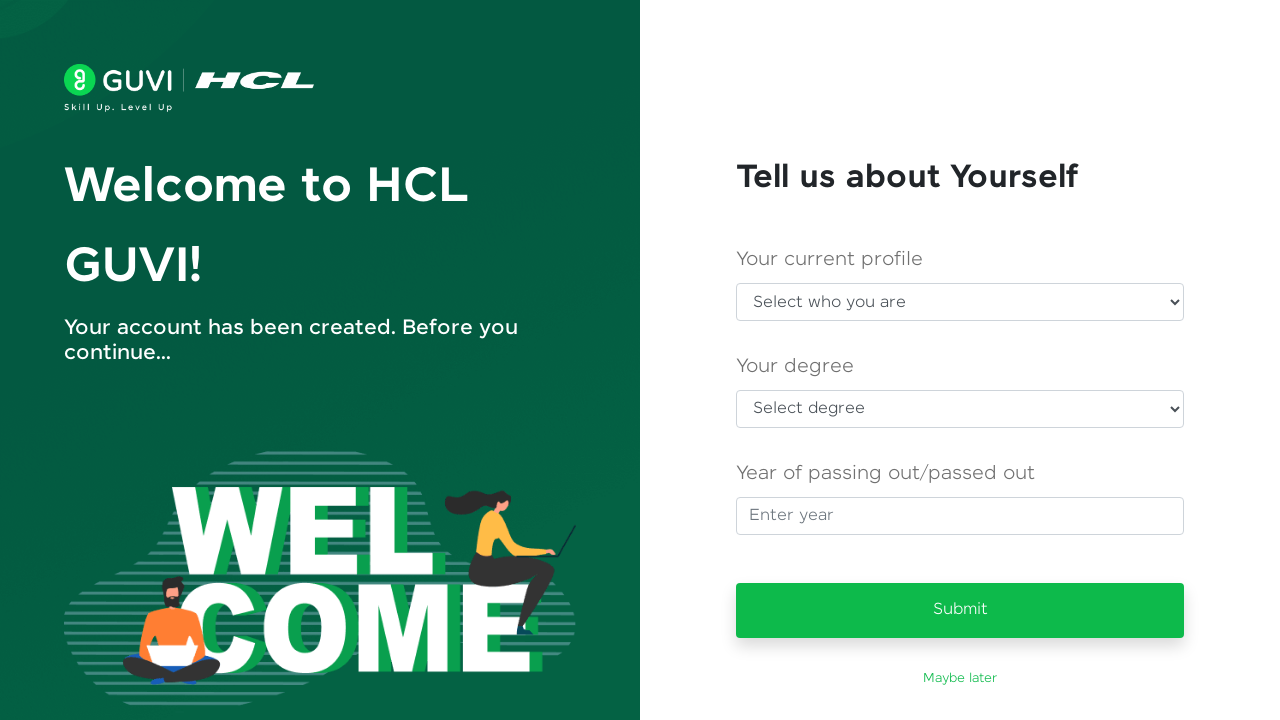

Selected profile type from dropdown on #profileDrpDwn
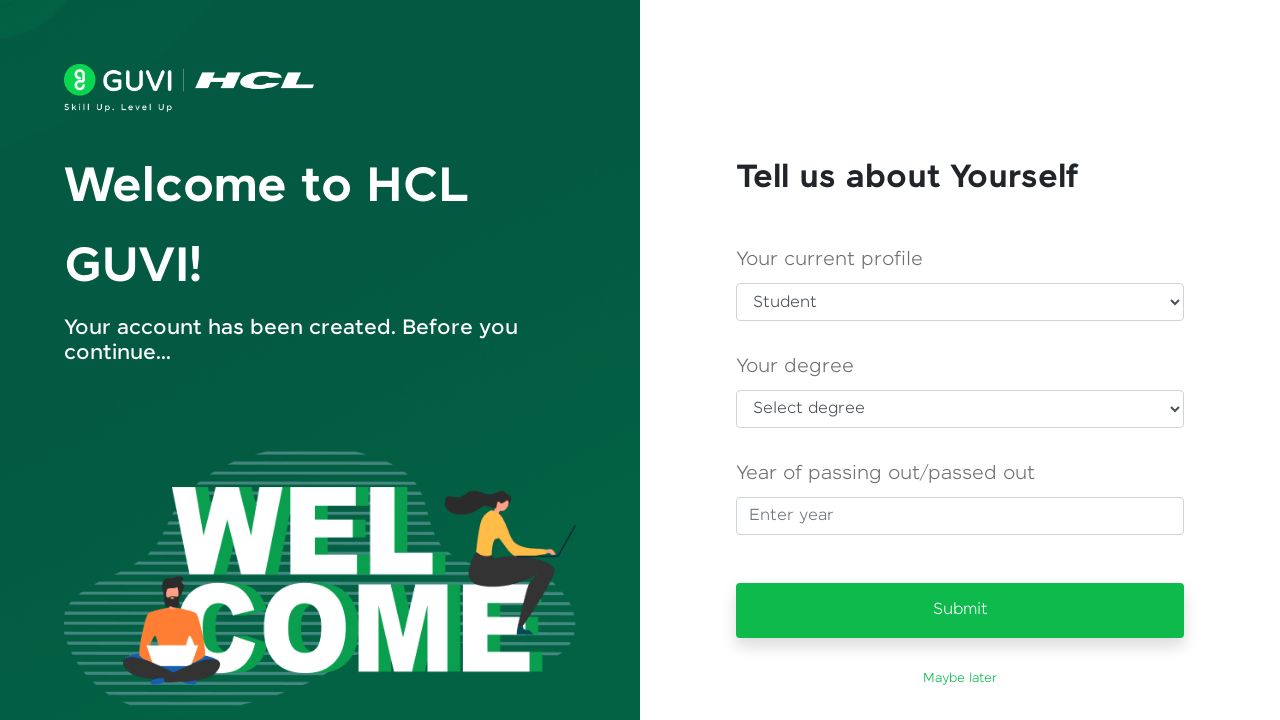

Selected degree from dropdown on #degreeDrpDwn
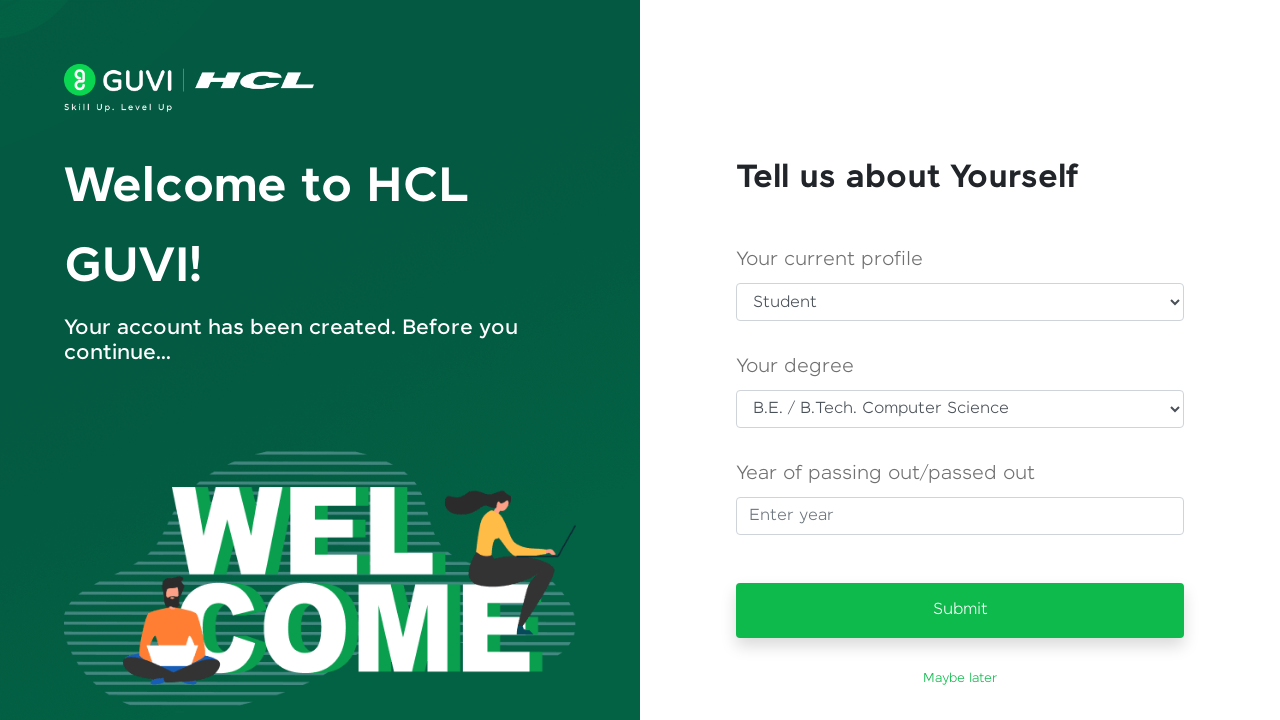

Filled passing year with '2015' on #year
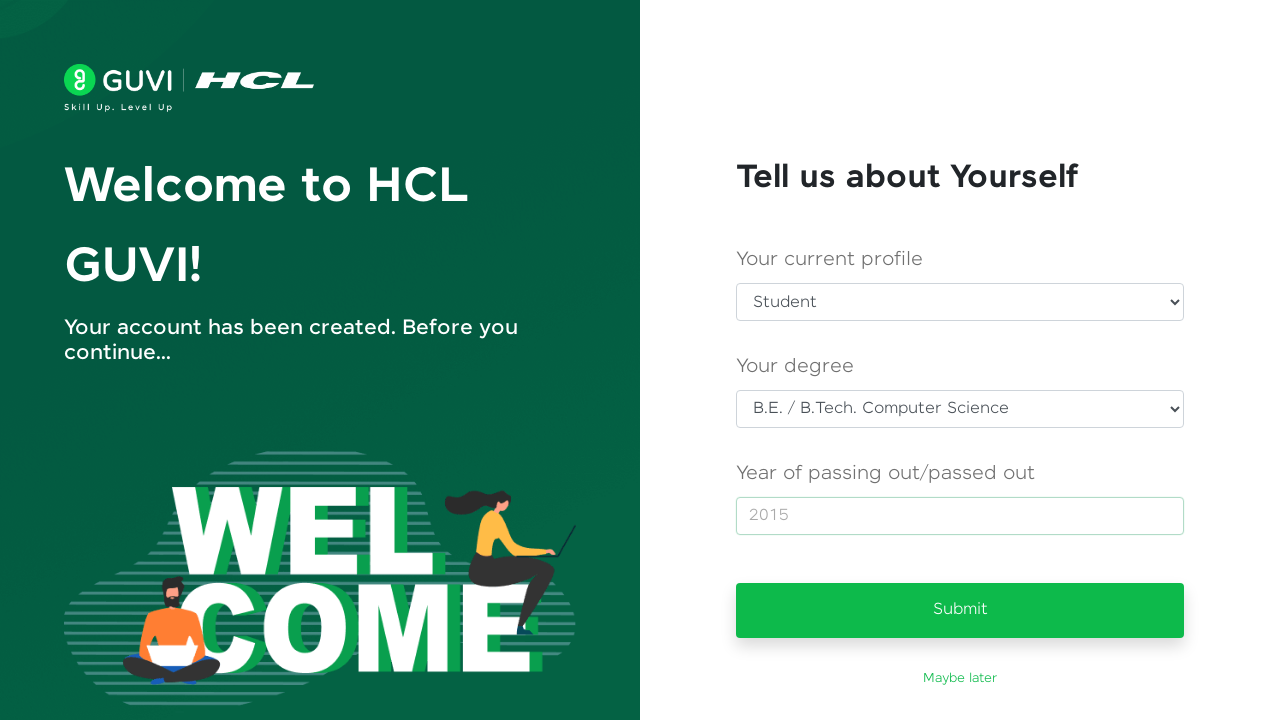

Clicked details button to submit profile information at (960, 610) on #details-btn
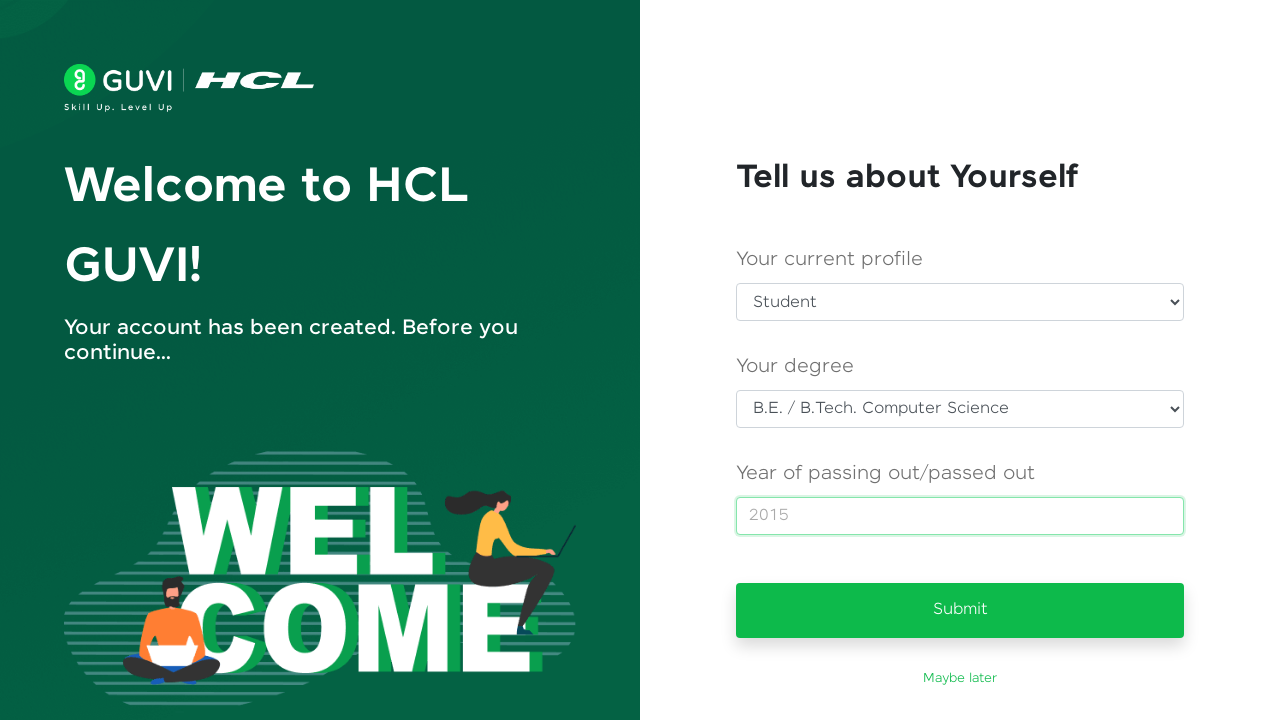

Navigated back to previous page
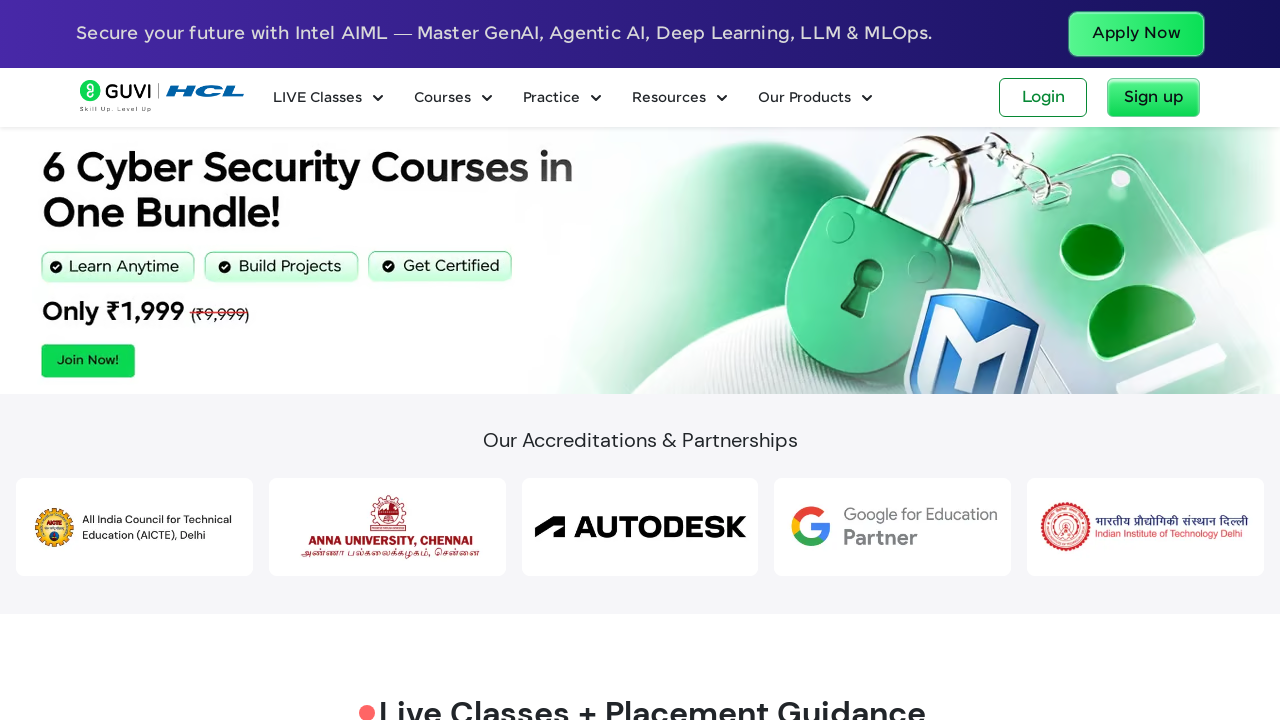

Clicked login button at (1043, 98) on #login-btn
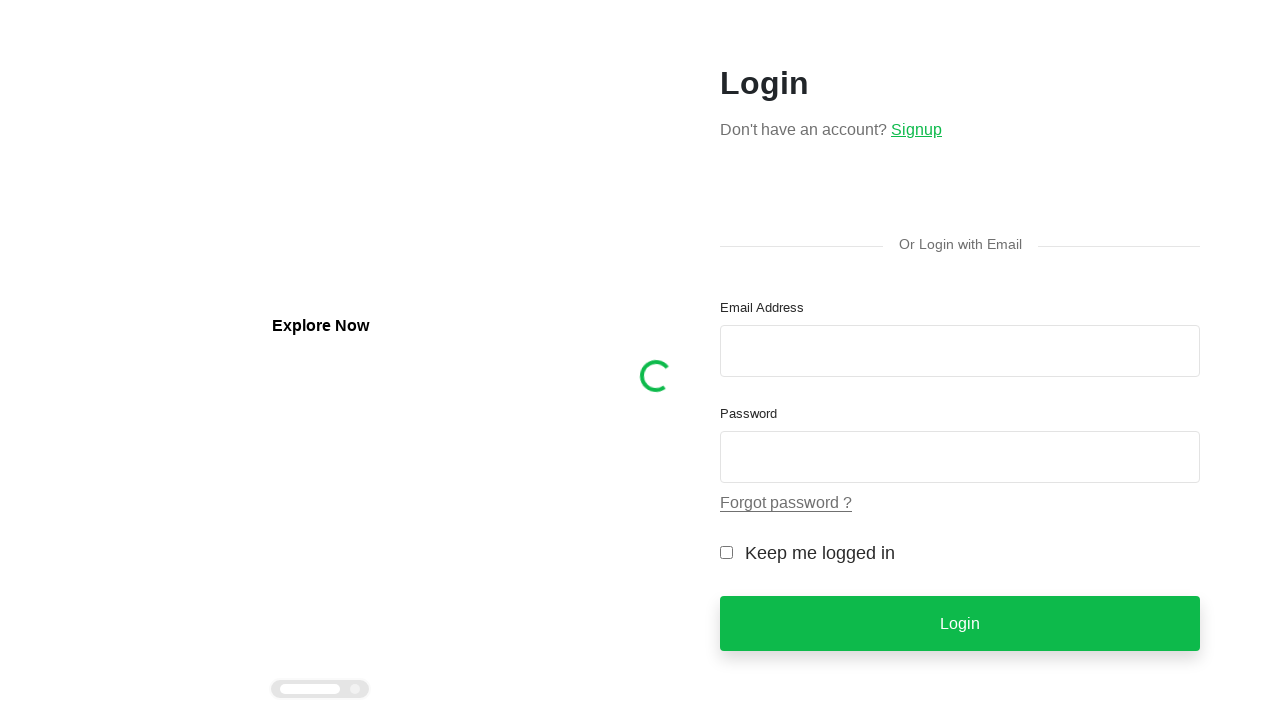

Filled login email field with 'djohnson456@example.com' on xpath=//input[@id='email']
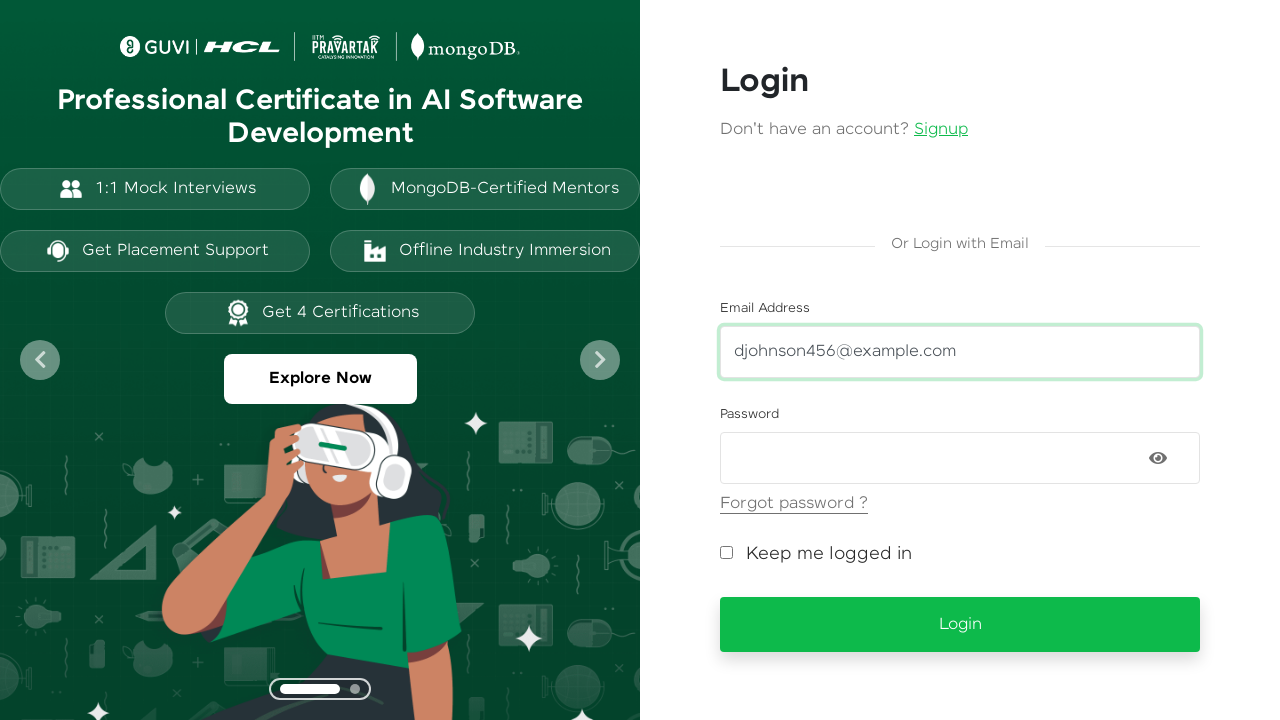

Filled login password field on xpath=//input[@id='password']
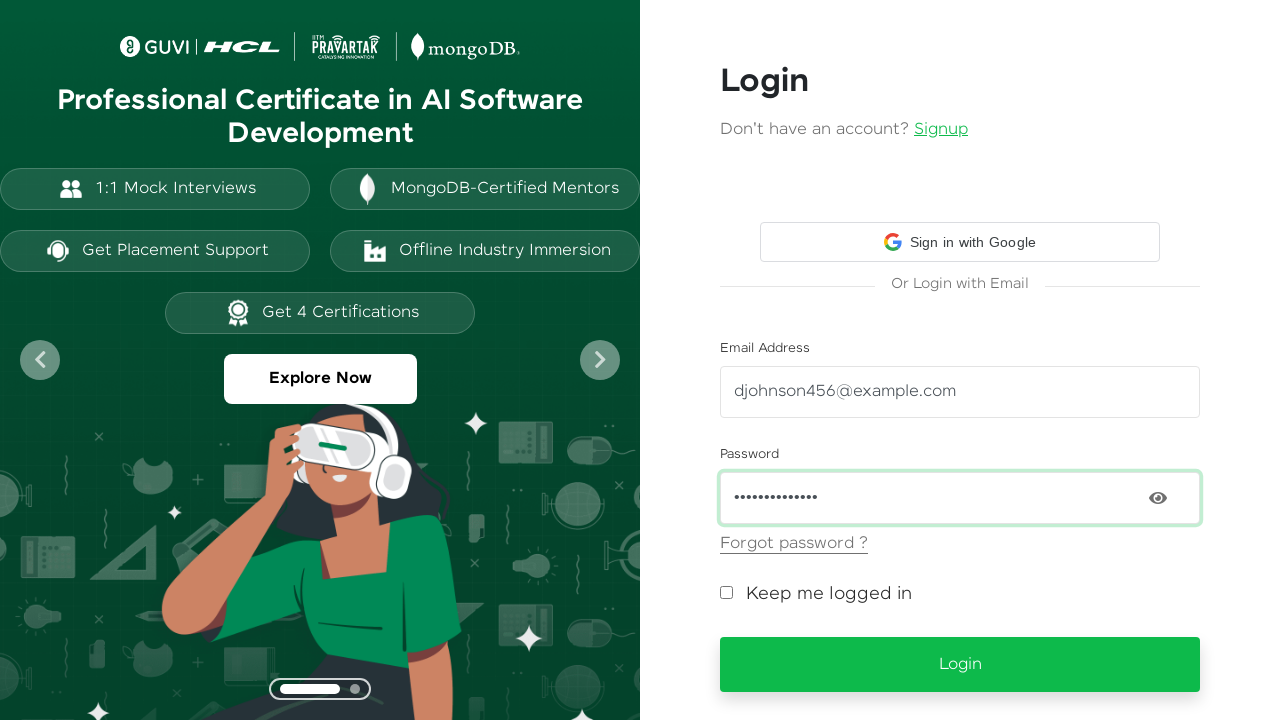

Clicked login button to authenticate with created credentials at (960, 665) on xpath=//a[@id='login-btn']
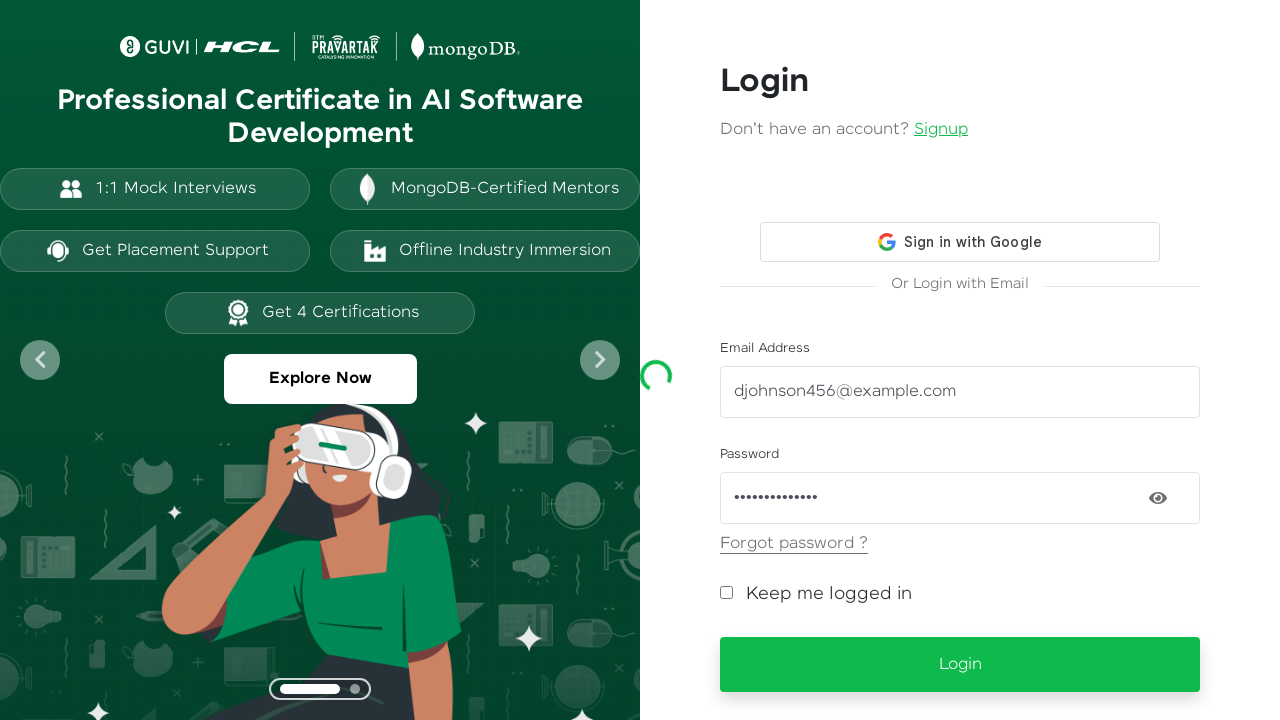

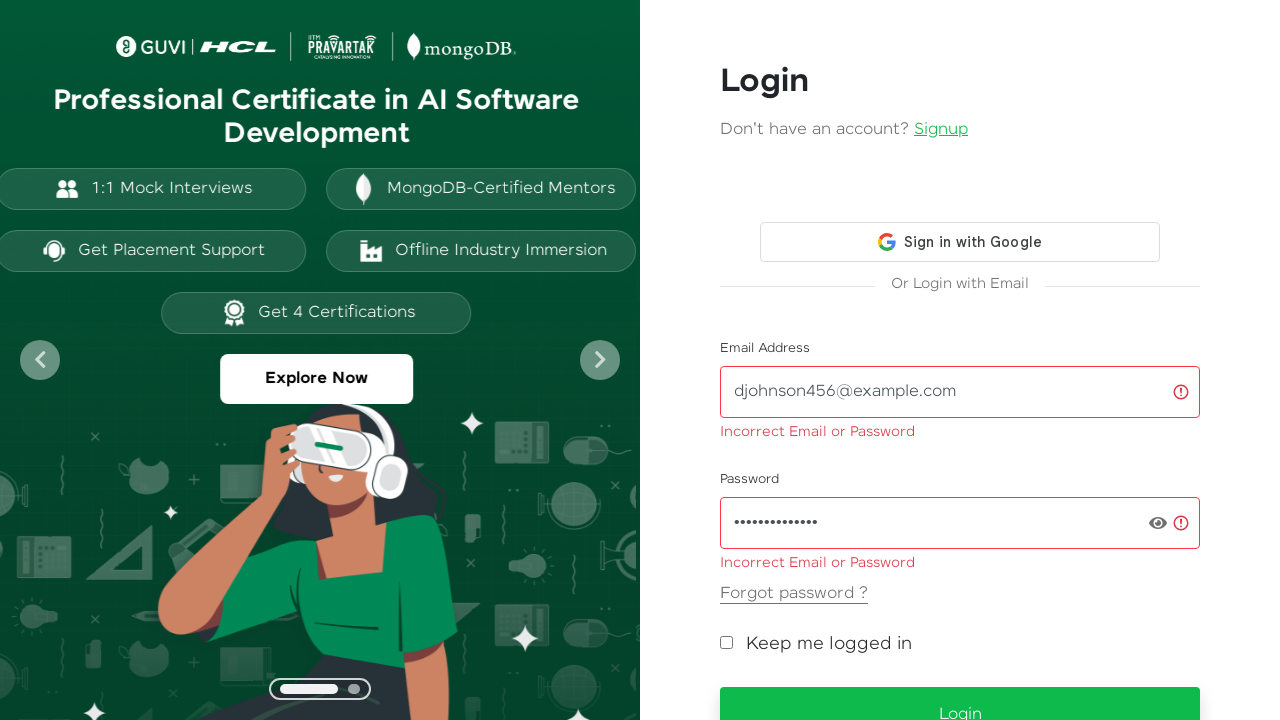